Tests clicking on the "Open Window" button on the Rahul Shetty Academy automation practice page

Starting URL: https://rahulshettyacademy.com/AutomationPractice/

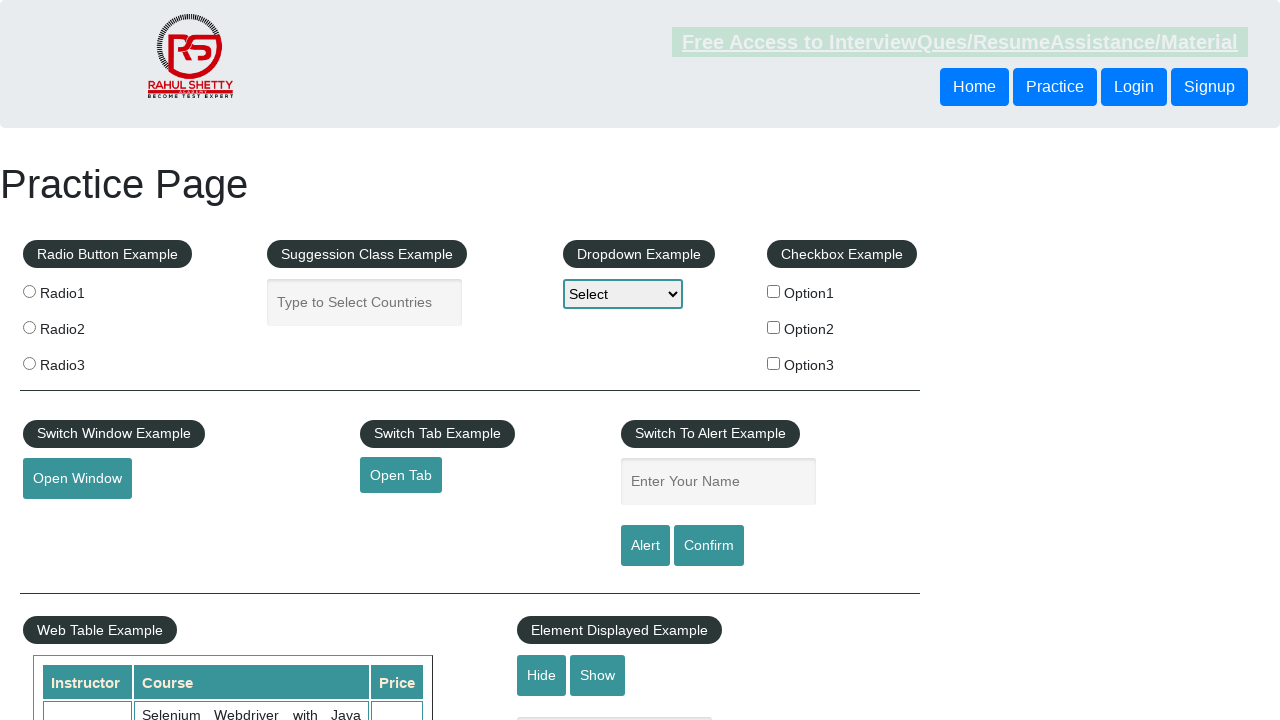

Clicked the 'Open Window' button on Rahul Shetty Academy automation practice page at (77, 479) on button#openwindow
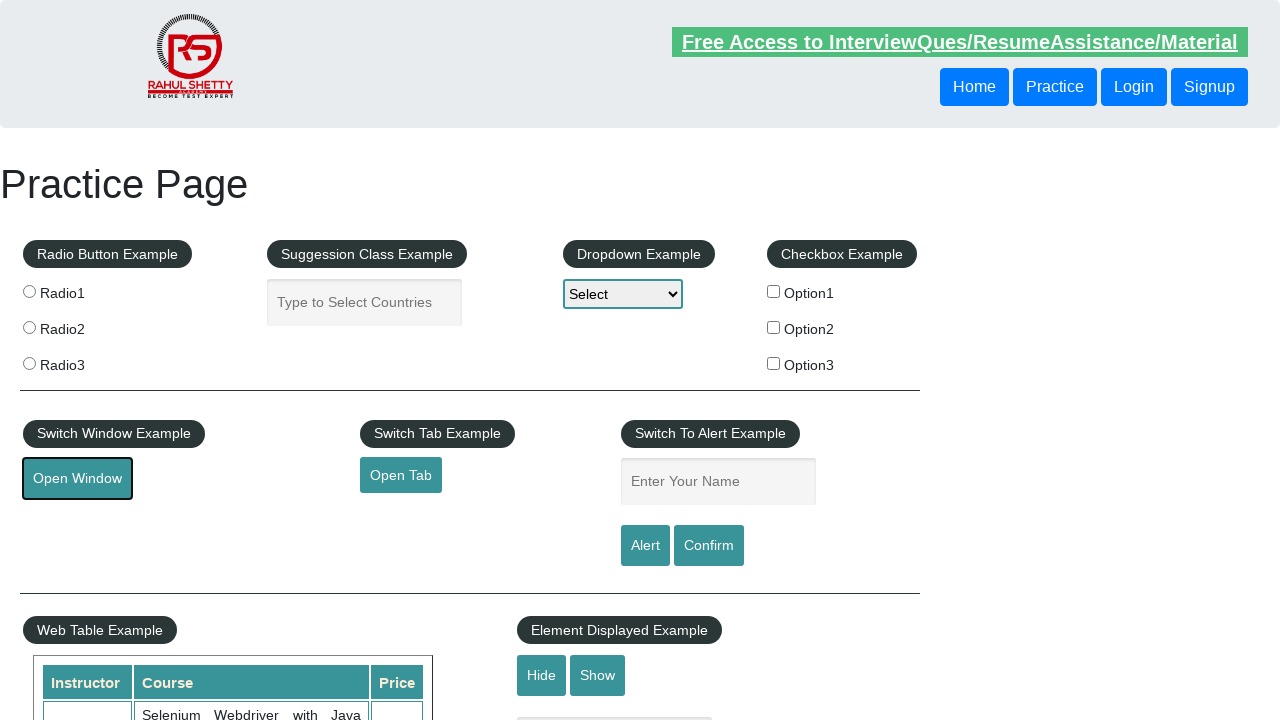

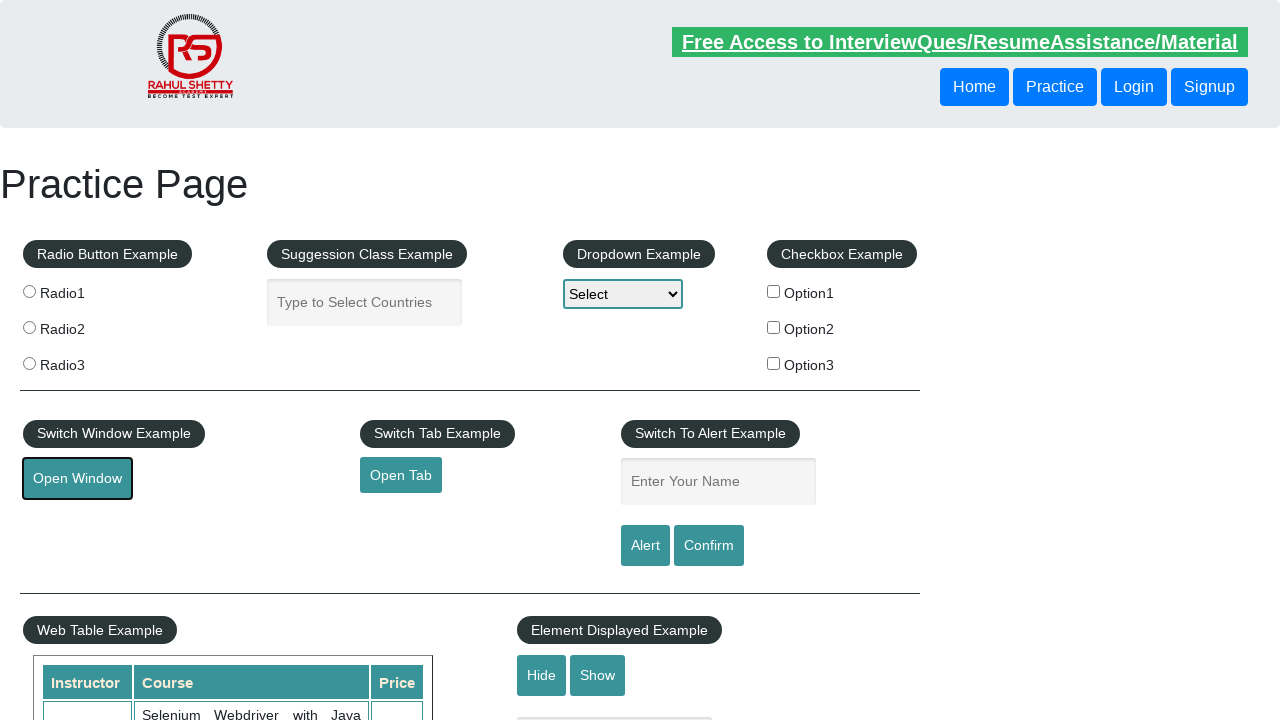